Tests browser window handling by clicking a button that opens a new tab, switching to the new tab, and then closing it and returning to the parent window

Starting URL: https://demoqa.com/browser-windows

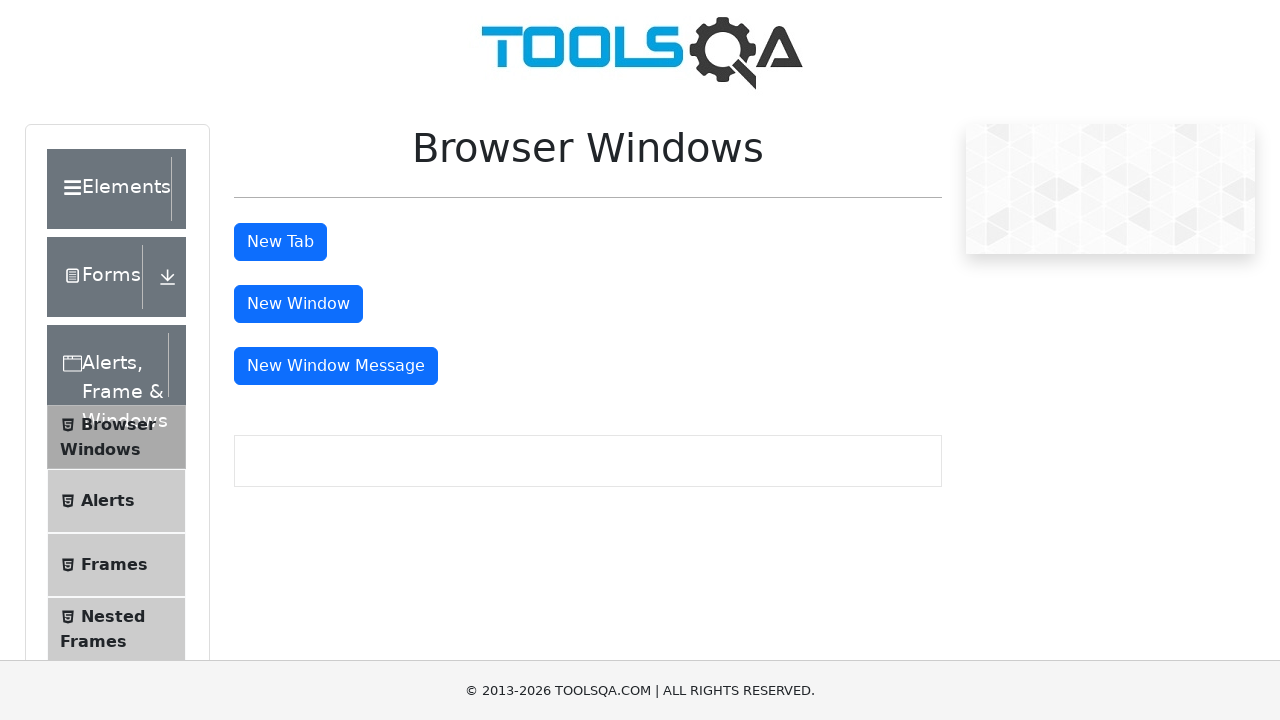

Clicked 'New Tab' button to open a new tab at (280, 242) on #tabButton
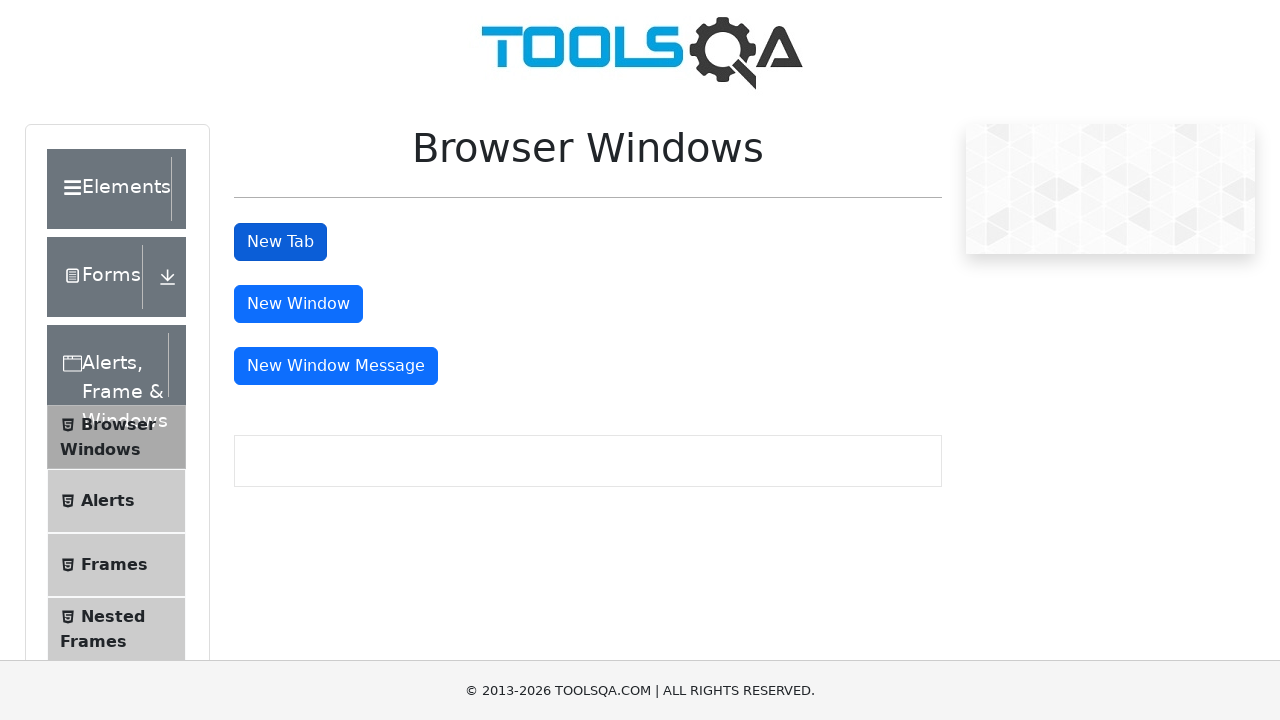

Captured the new tab page object
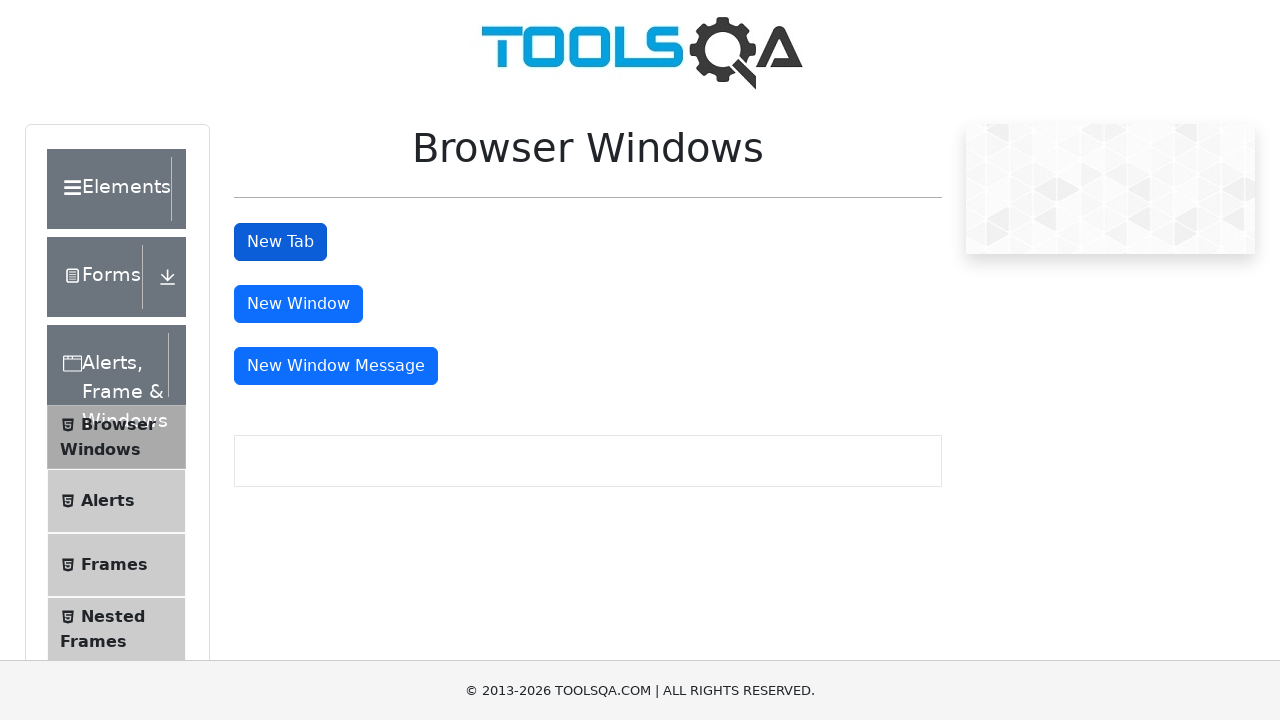

New tab page loaded completely
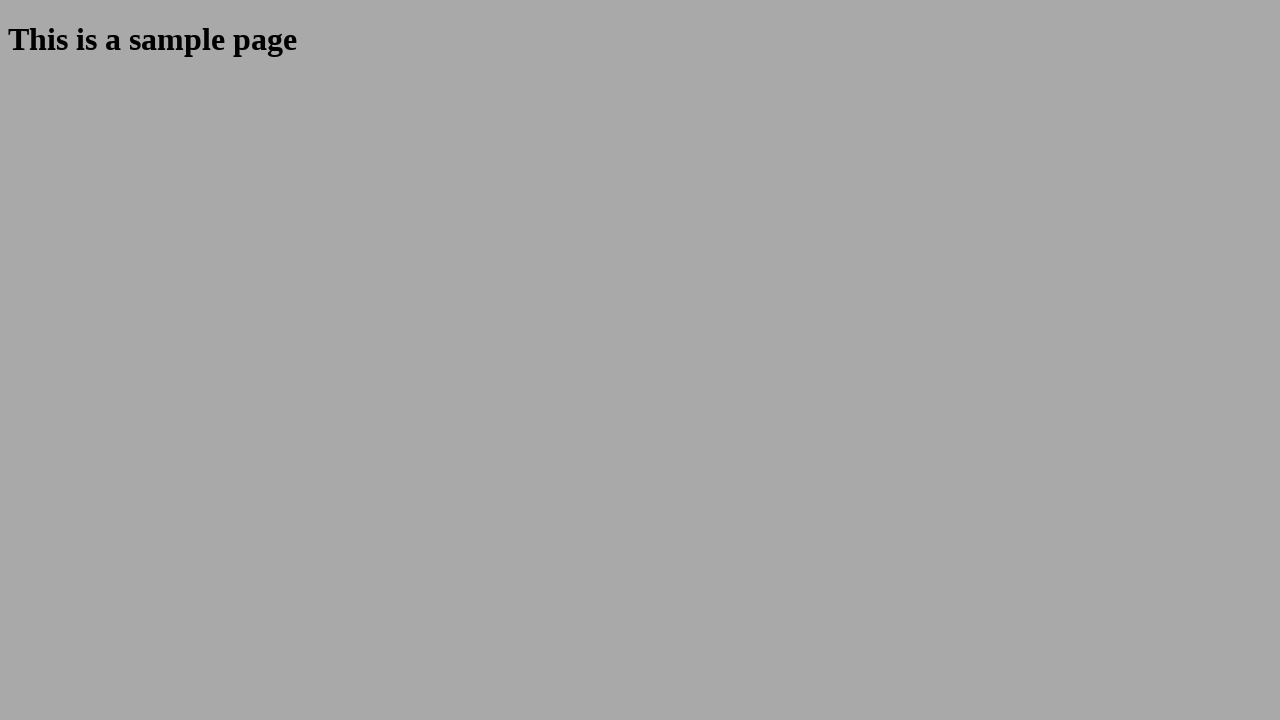

Closed the new tab
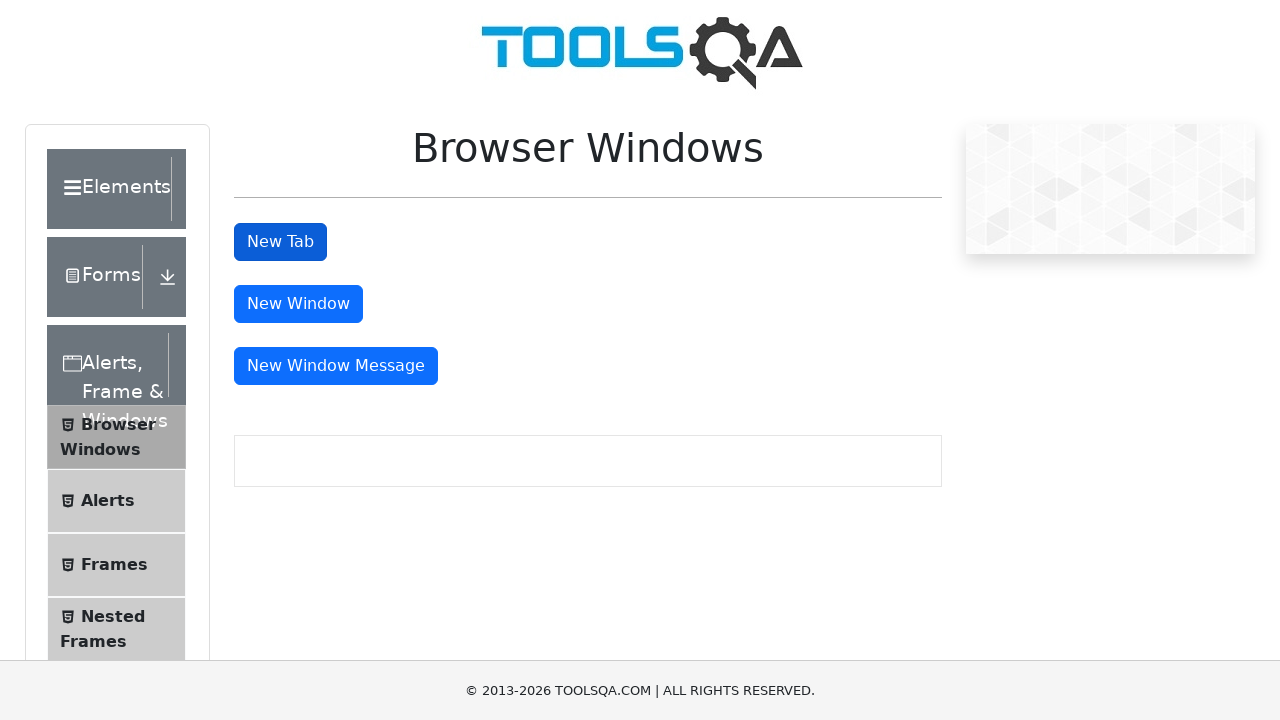

Original parent window page loaded, returned to original tab
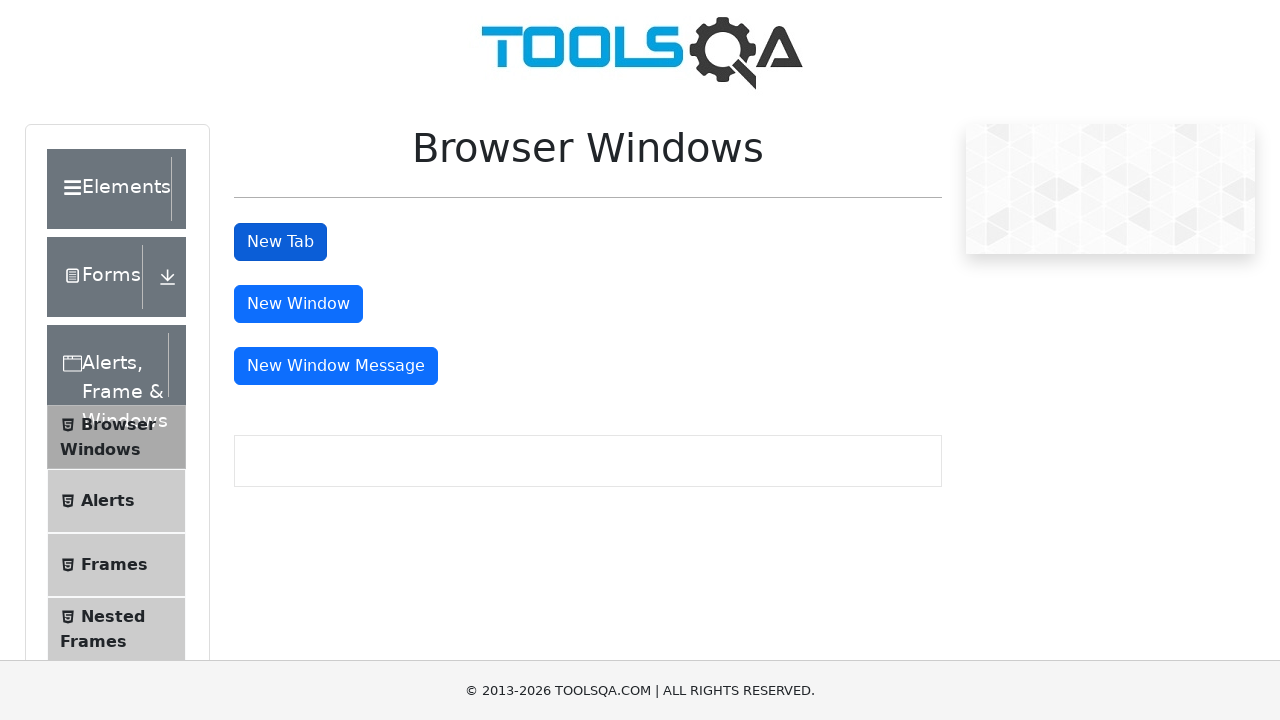

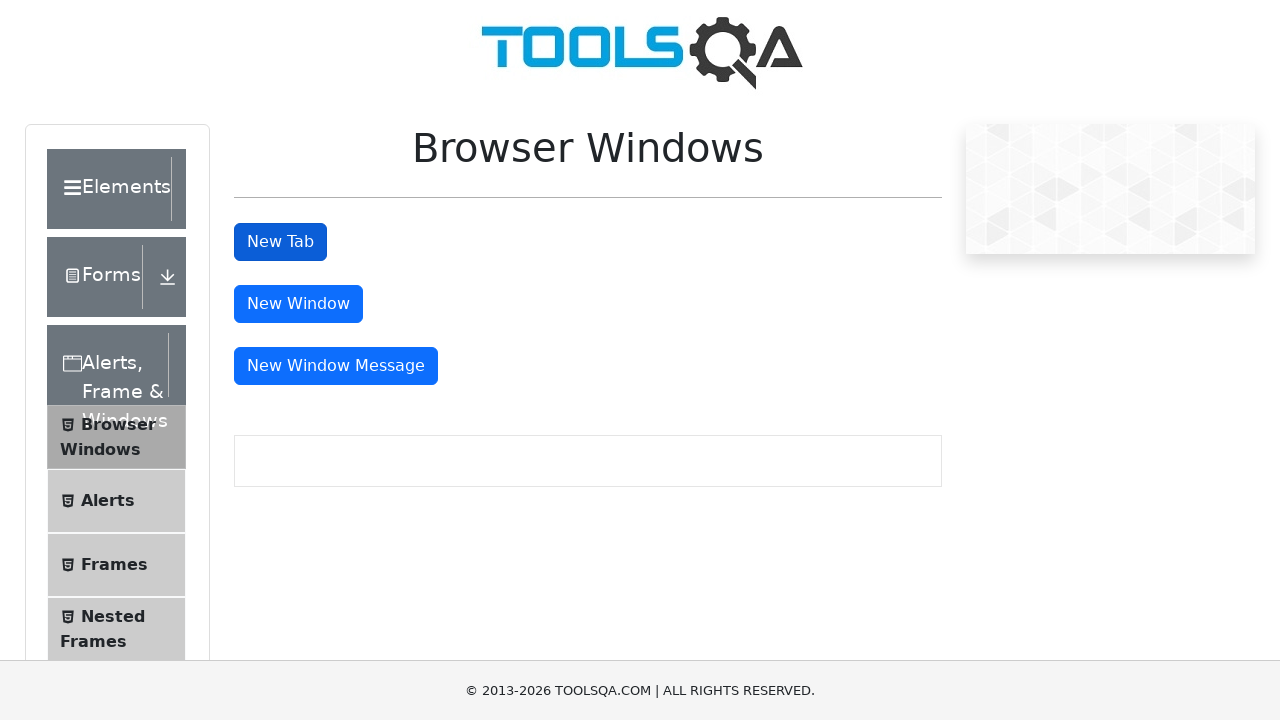